Clicks on the "Контакты" (Contacts) link and verifies navigation to the contacts page

Starting URL: https://mat-tech.vstu.by/home

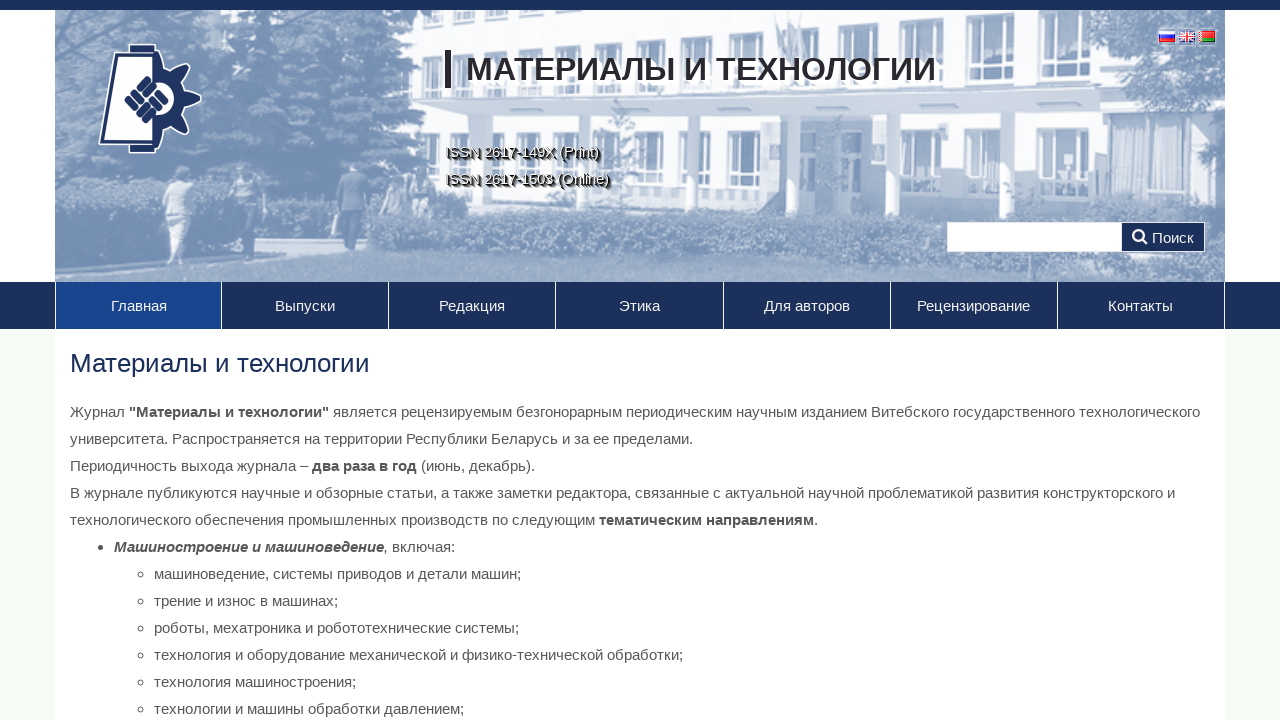

Clicked on the 'Контакты' (Contacts) link at (1141, 306) on a:text('Контакты')
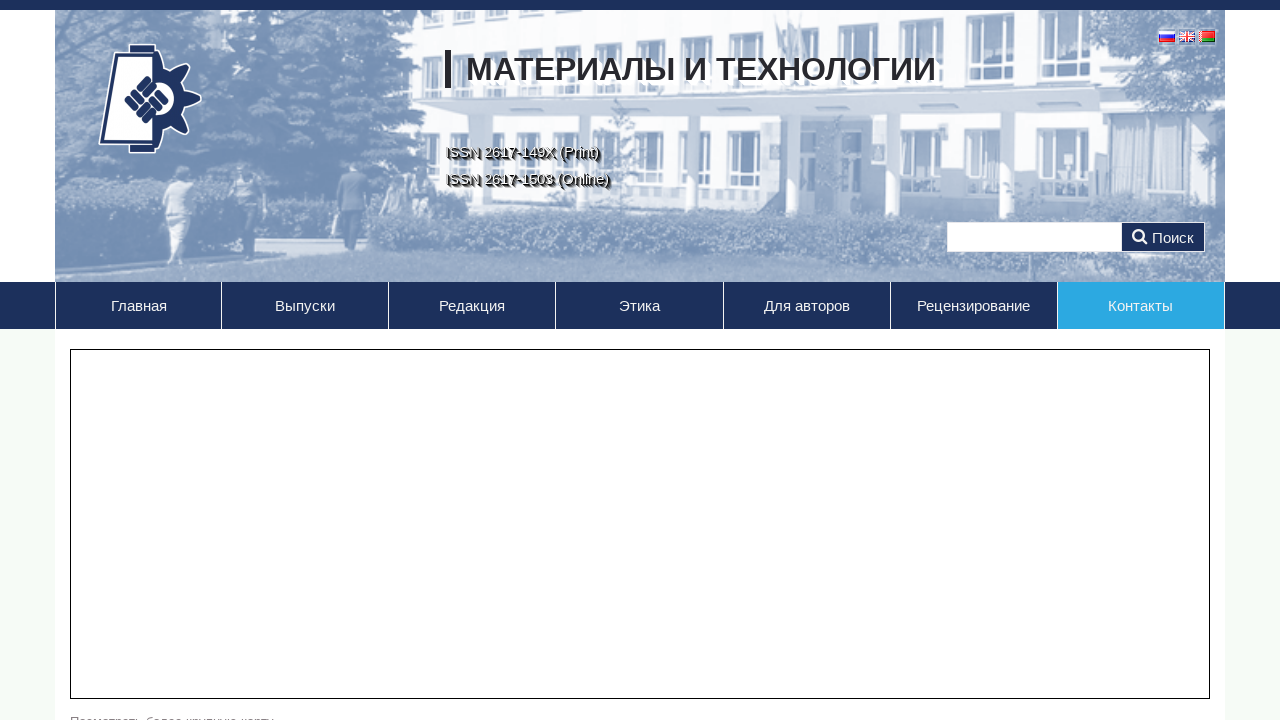

Verified navigation to contacts page at https://mat-tech.vstu.by/home/contacts
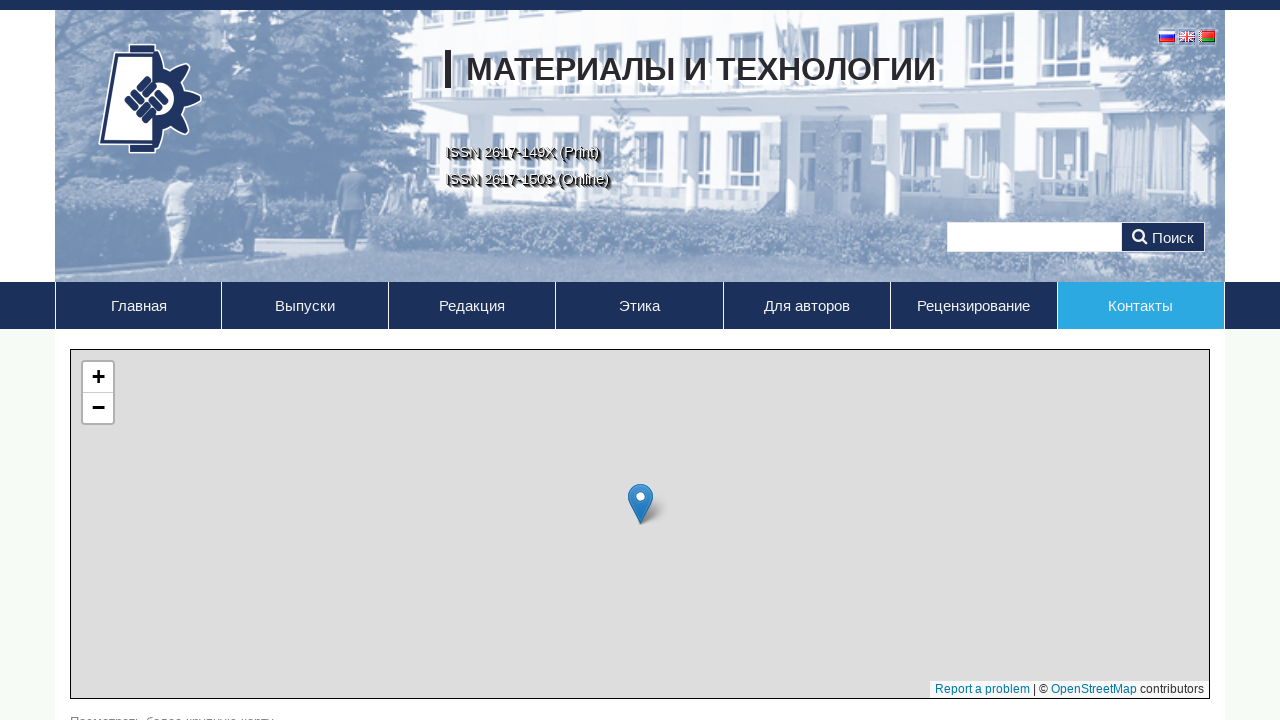

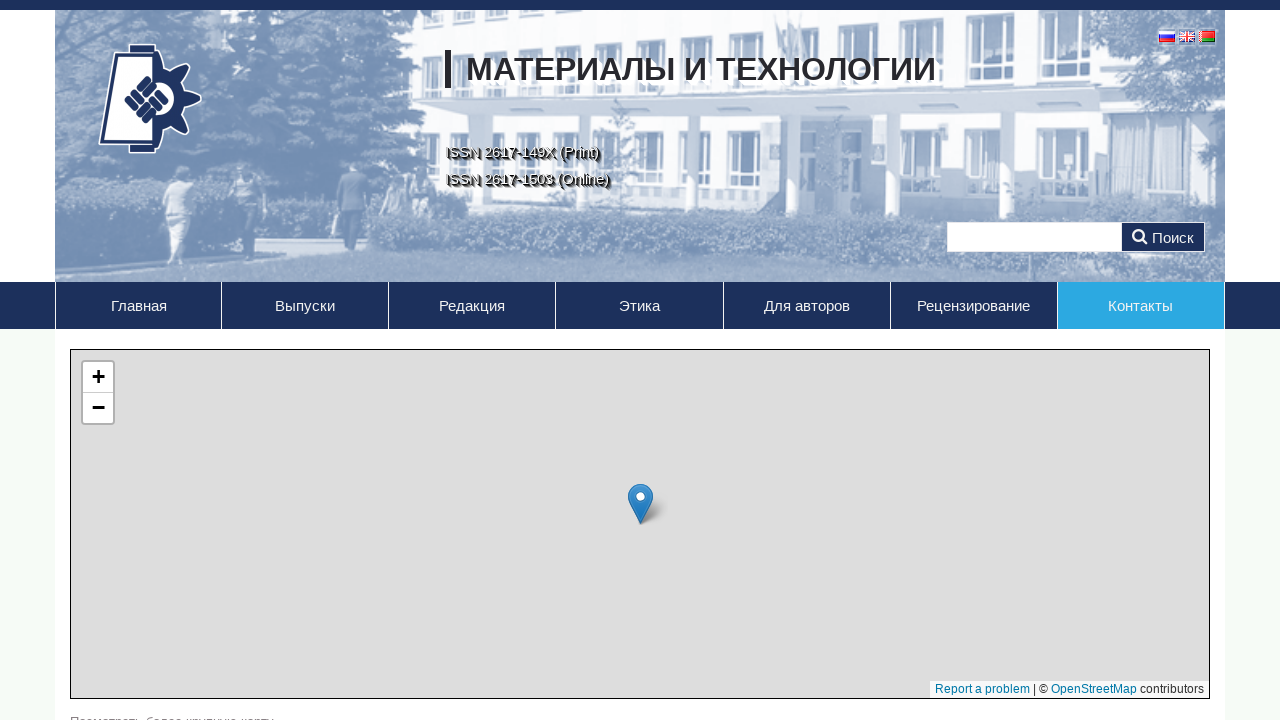